Tests editing a todo item by double-clicking, changing the text, and pressing Enter

Starting URL: https://demo.playwright.dev/todomvc

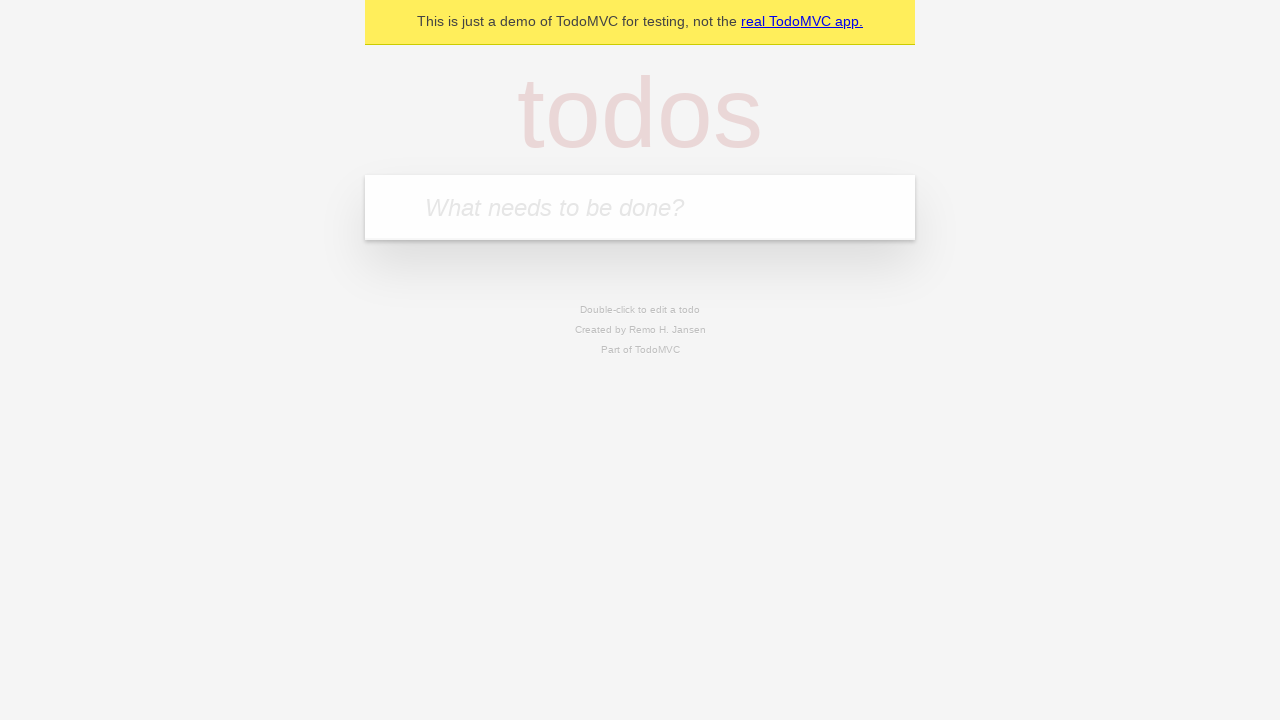

Filled todo input with 'buy some cheese' on internal:attr=[placeholder="What needs to be done?"i]
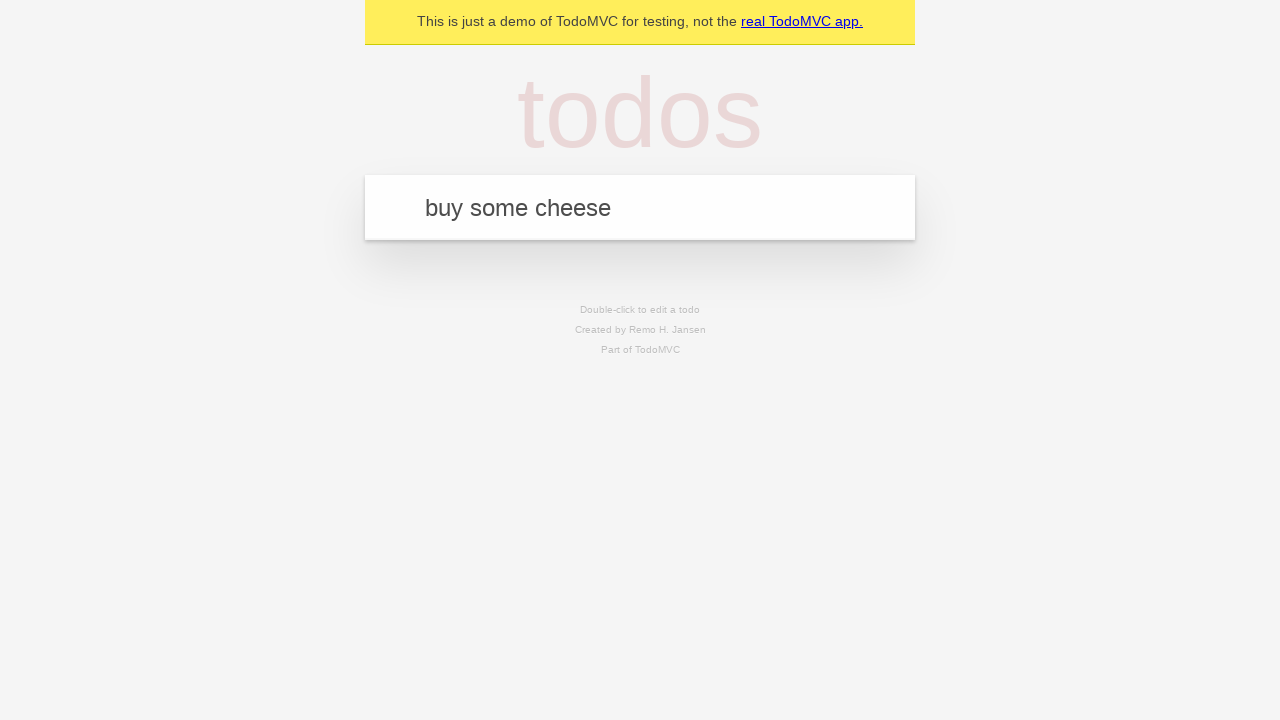

Pressed Enter to create first todo item on internal:attr=[placeholder="What needs to be done?"i]
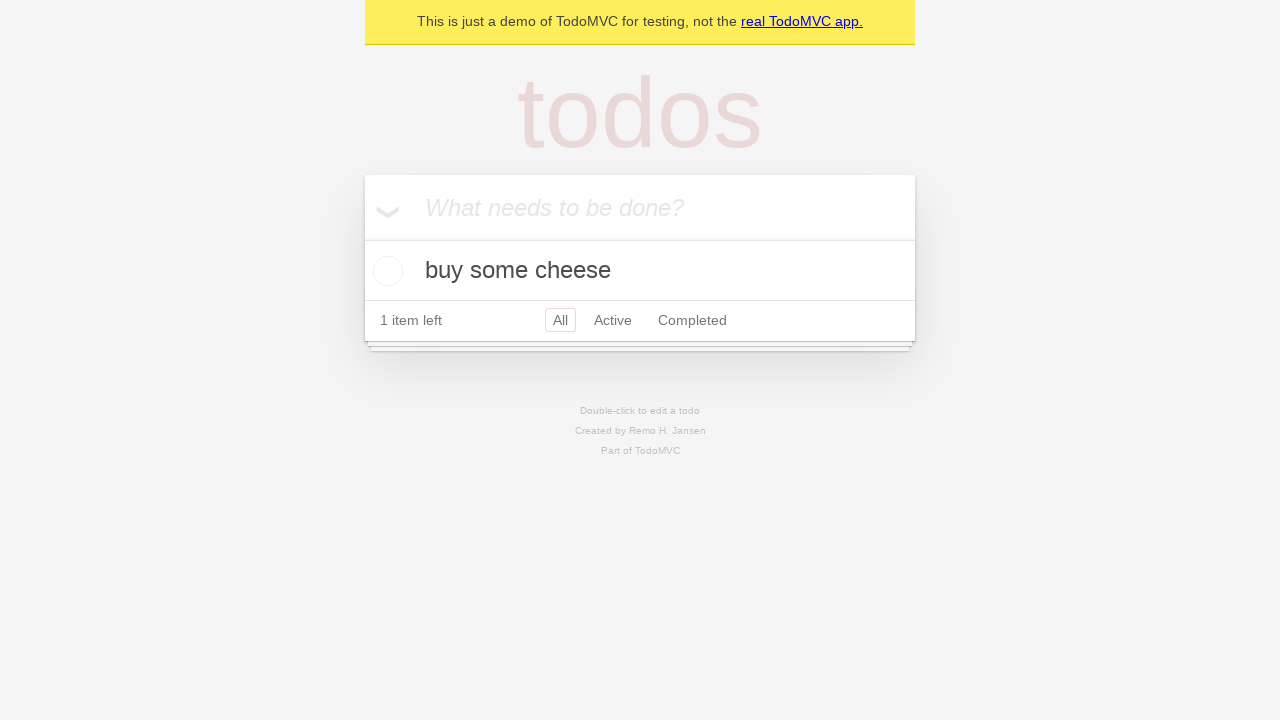

Filled todo input with 'feed the cat' on internal:attr=[placeholder="What needs to be done?"i]
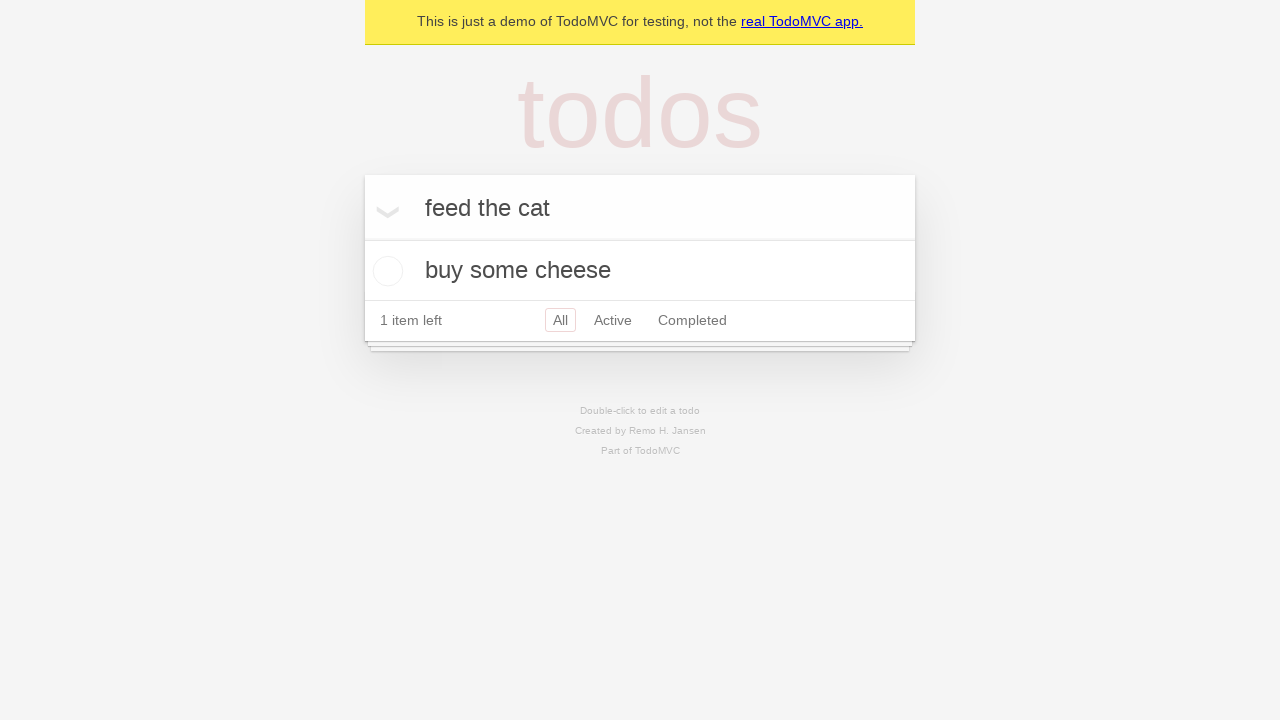

Pressed Enter to create second todo item on internal:attr=[placeholder="What needs to be done?"i]
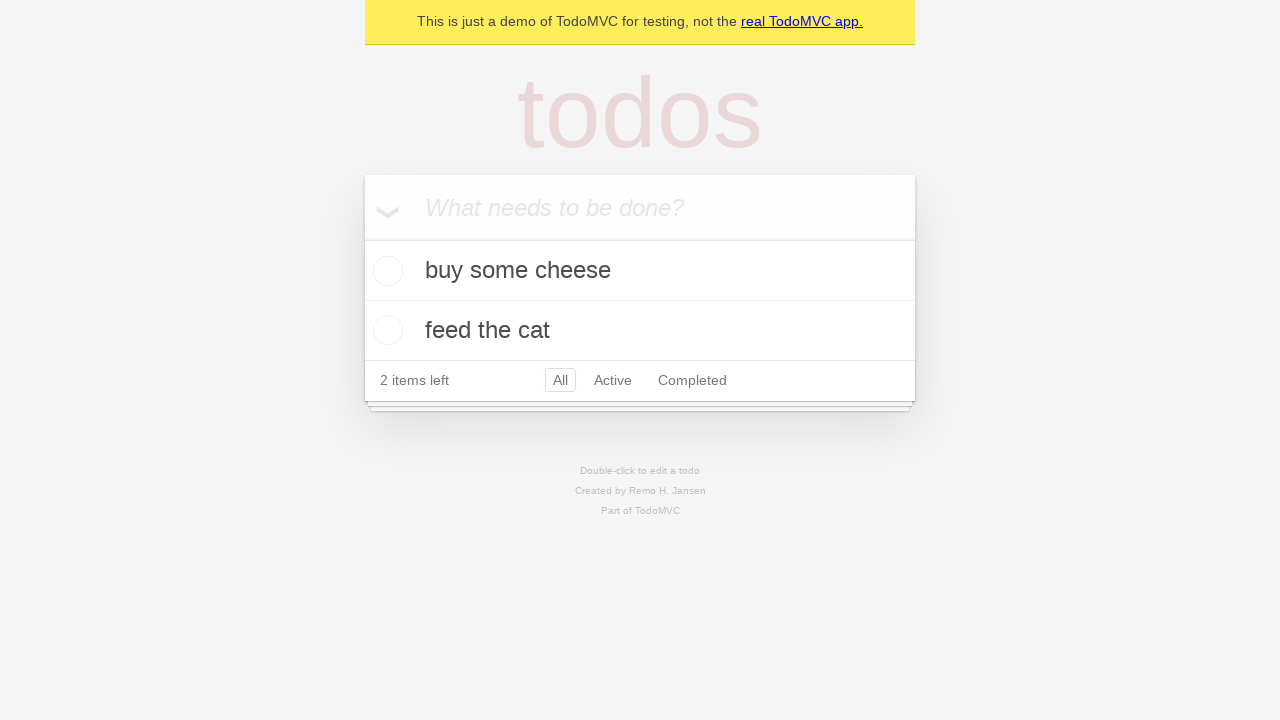

Filled todo input with 'book a doctors appointment' on internal:attr=[placeholder="What needs to be done?"i]
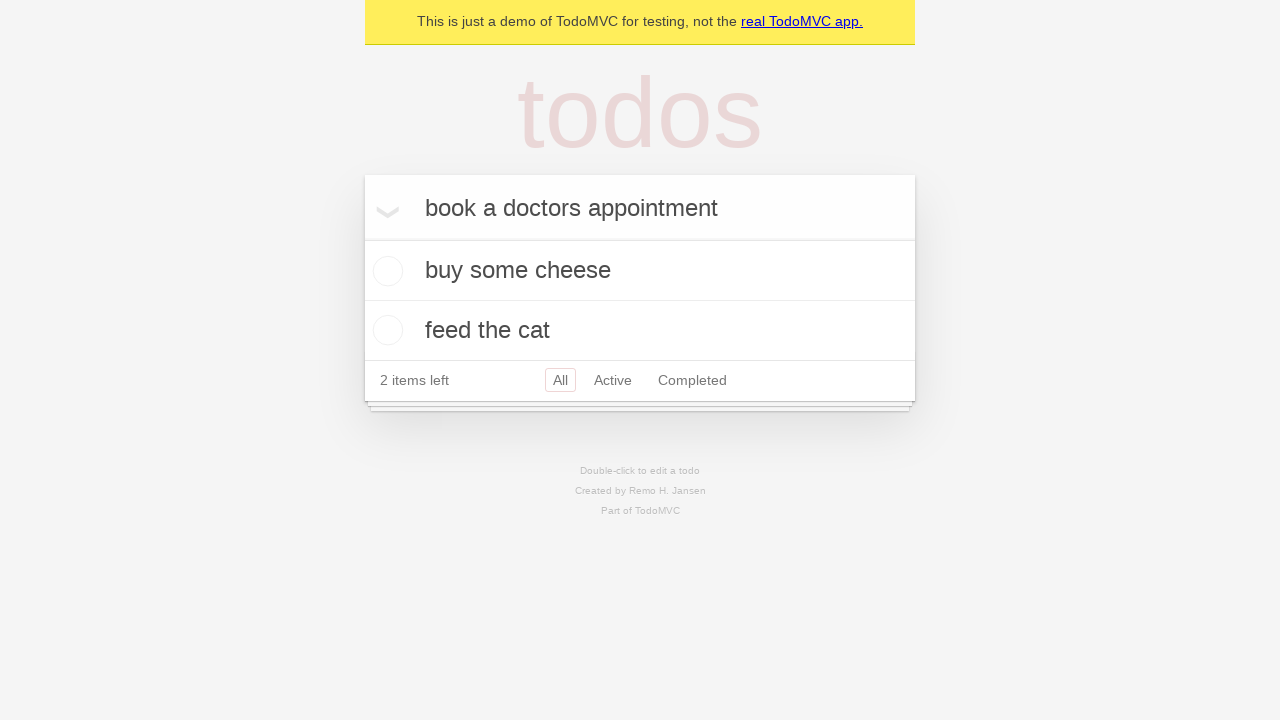

Pressed Enter to create third todo item on internal:attr=[placeholder="What needs to be done?"i]
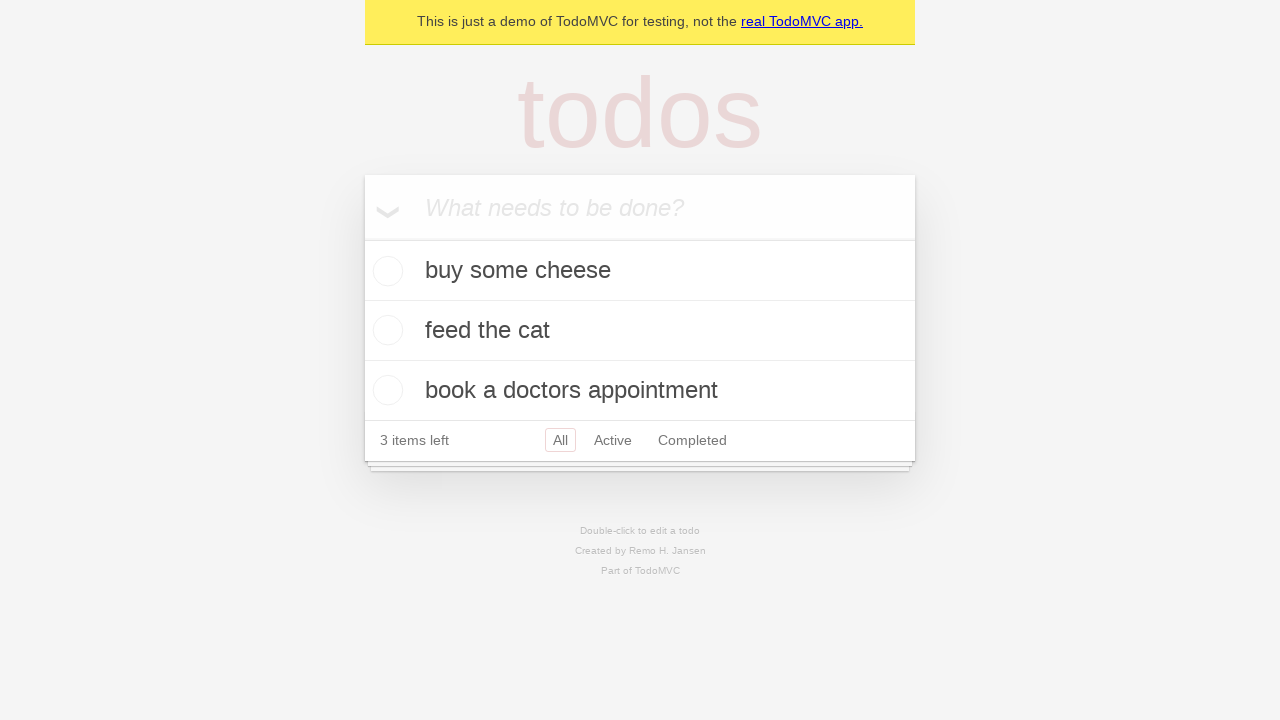

Double-clicked second todo item to enter edit mode at (640, 331) on internal:testid=[data-testid="todo-item"s] >> nth=1
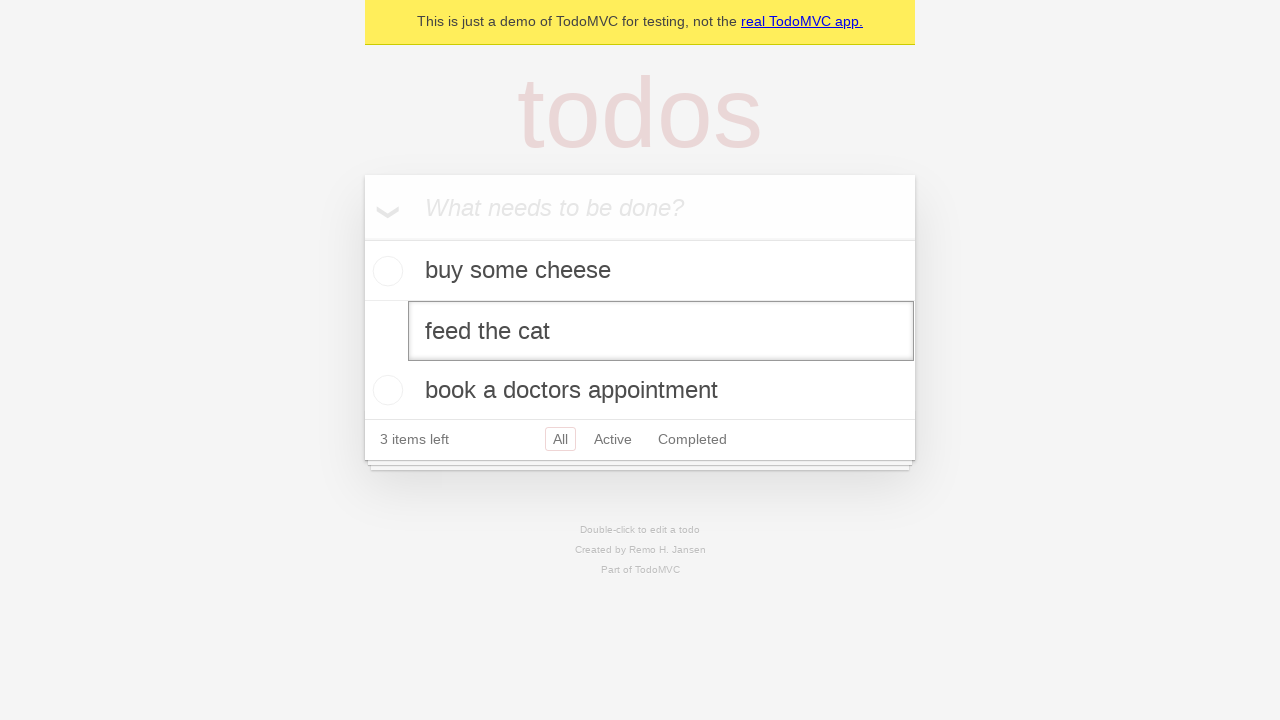

Changed second todo text to 'buy some sausages' on internal:testid=[data-testid="todo-item"s] >> nth=1 >> internal:role=textbox[nam
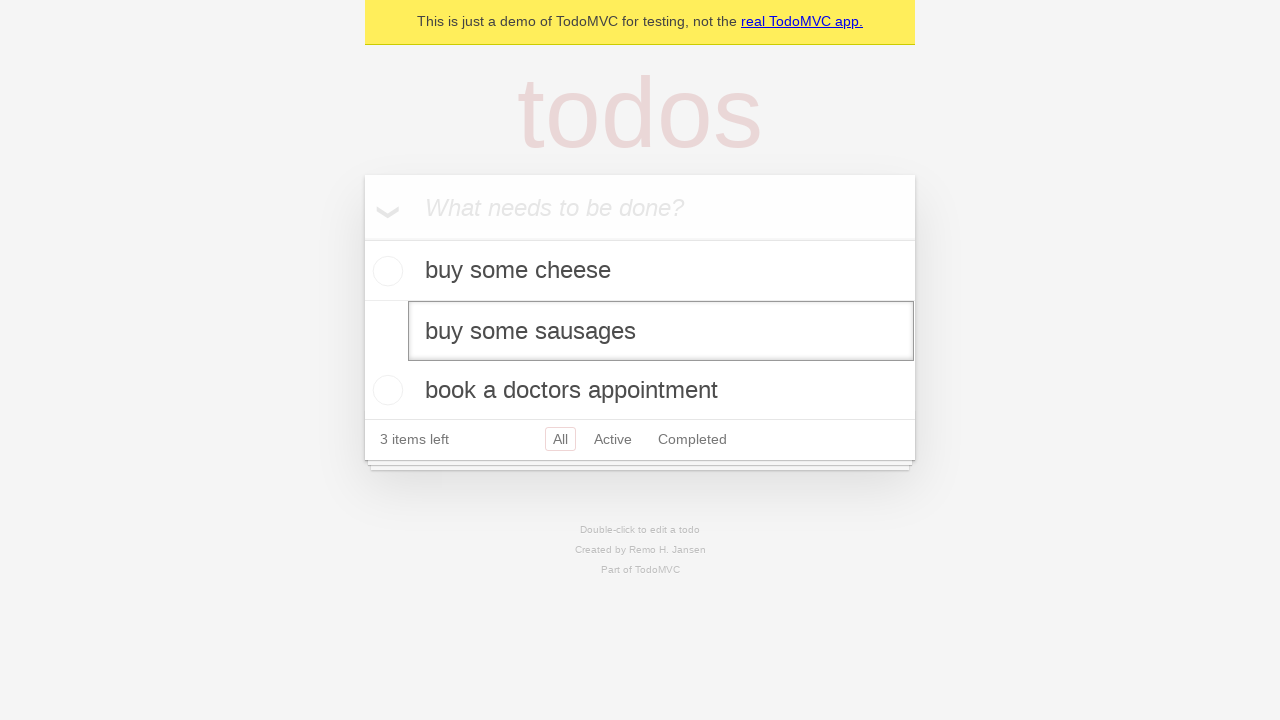

Pressed Enter to save edited todo item on internal:testid=[data-testid="todo-item"s] >> nth=1 >> internal:role=textbox[nam
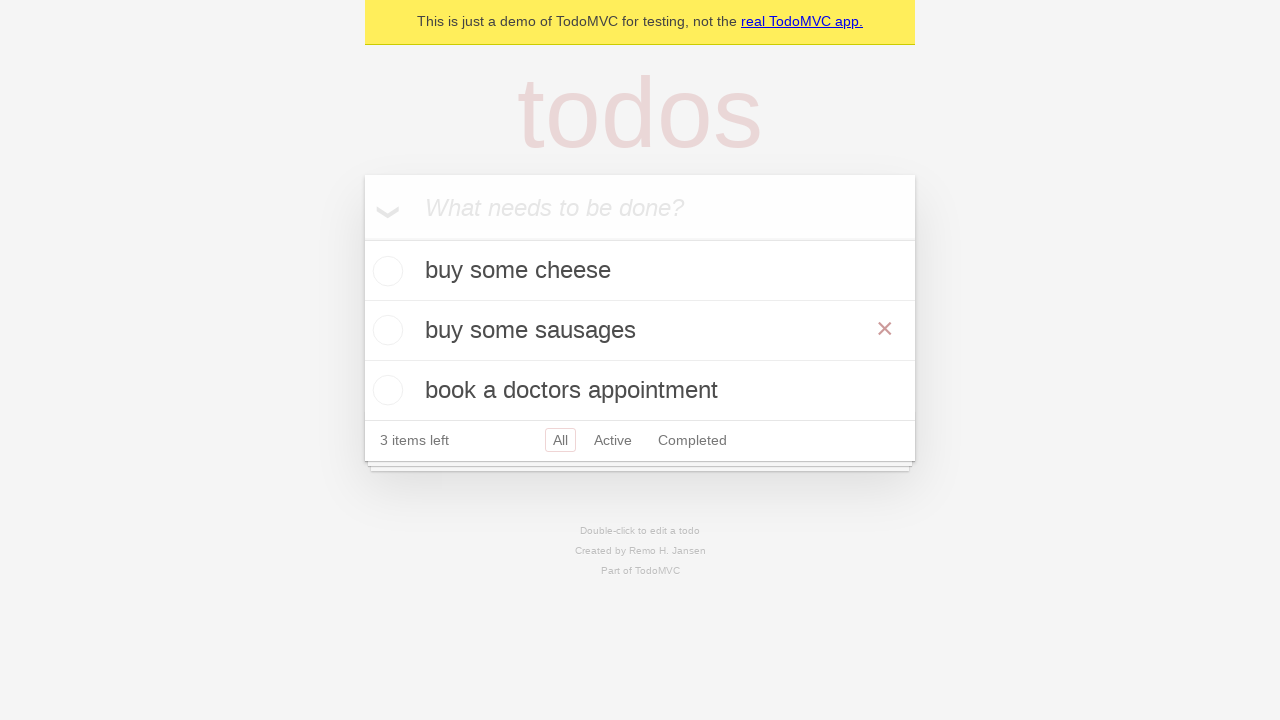

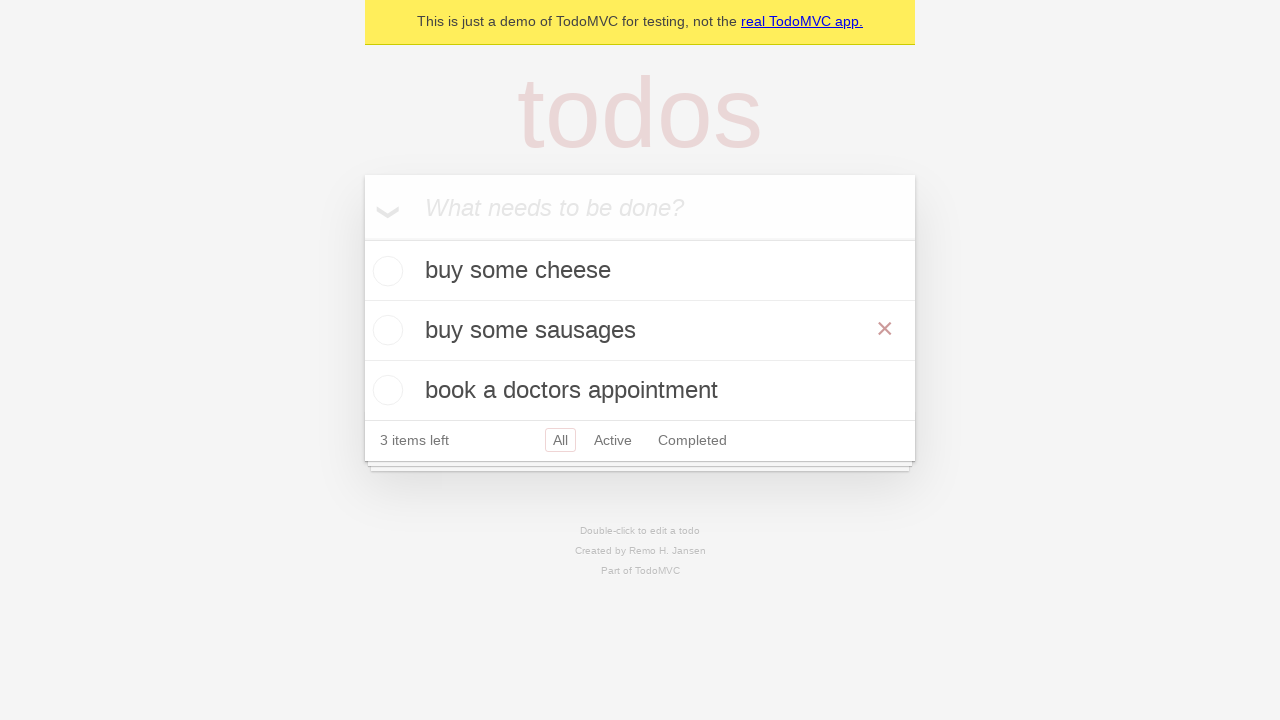